Tests AJAX loading with explicit wait to ensure the dynamic content is properly loaded

Starting URL: http://uitestingplayground.com/ajax

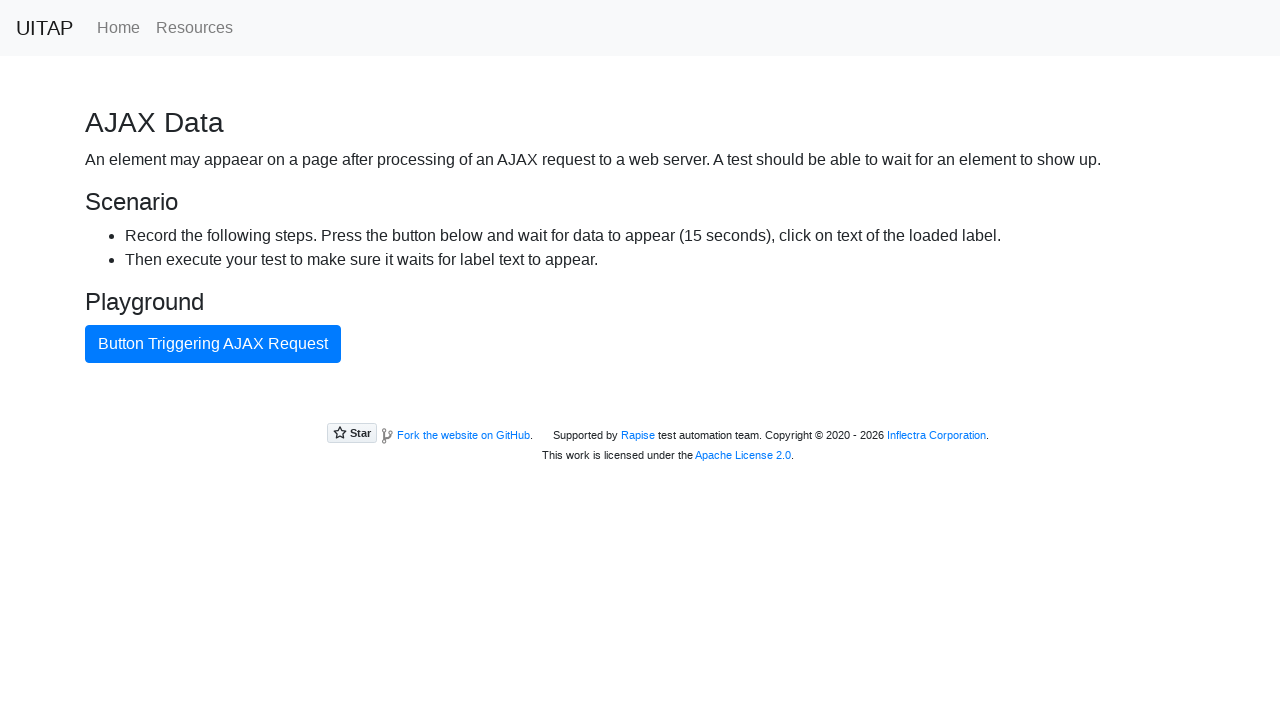

Clicked AJAX button to trigger dynamic content loading at (213, 344) on #ajaxButton
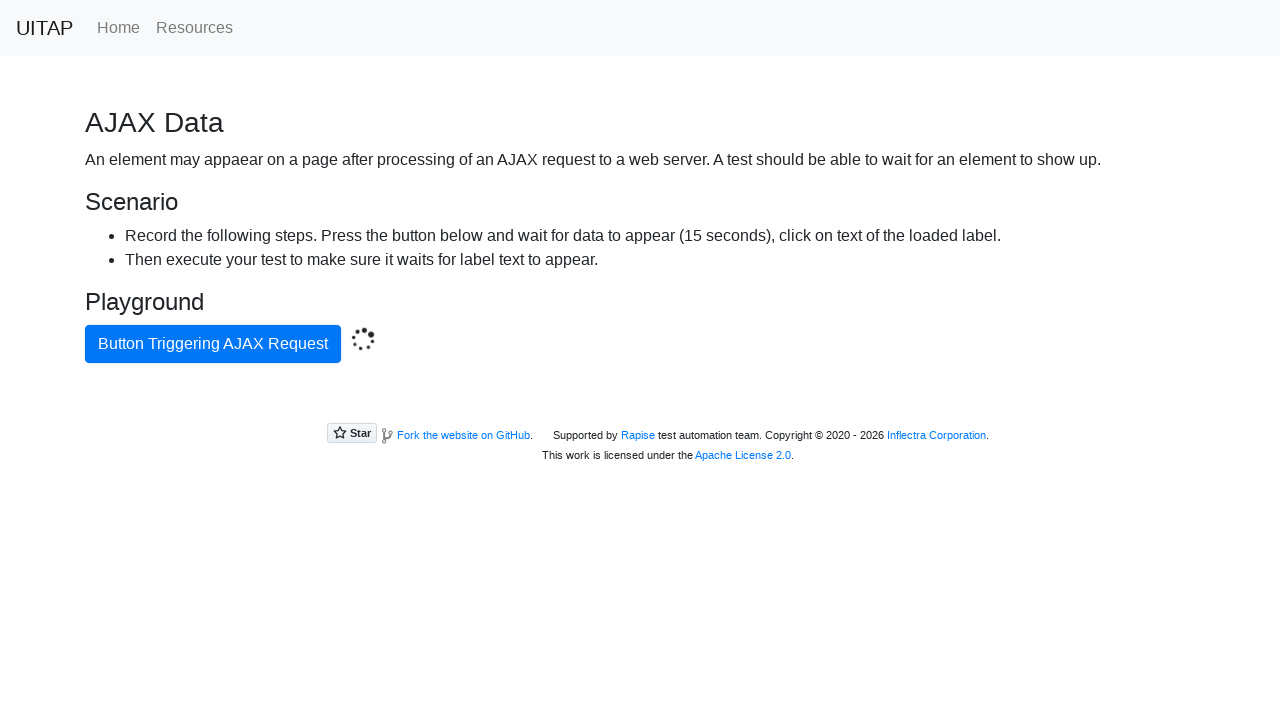

Waited for success message to appear (AJAX content loaded)
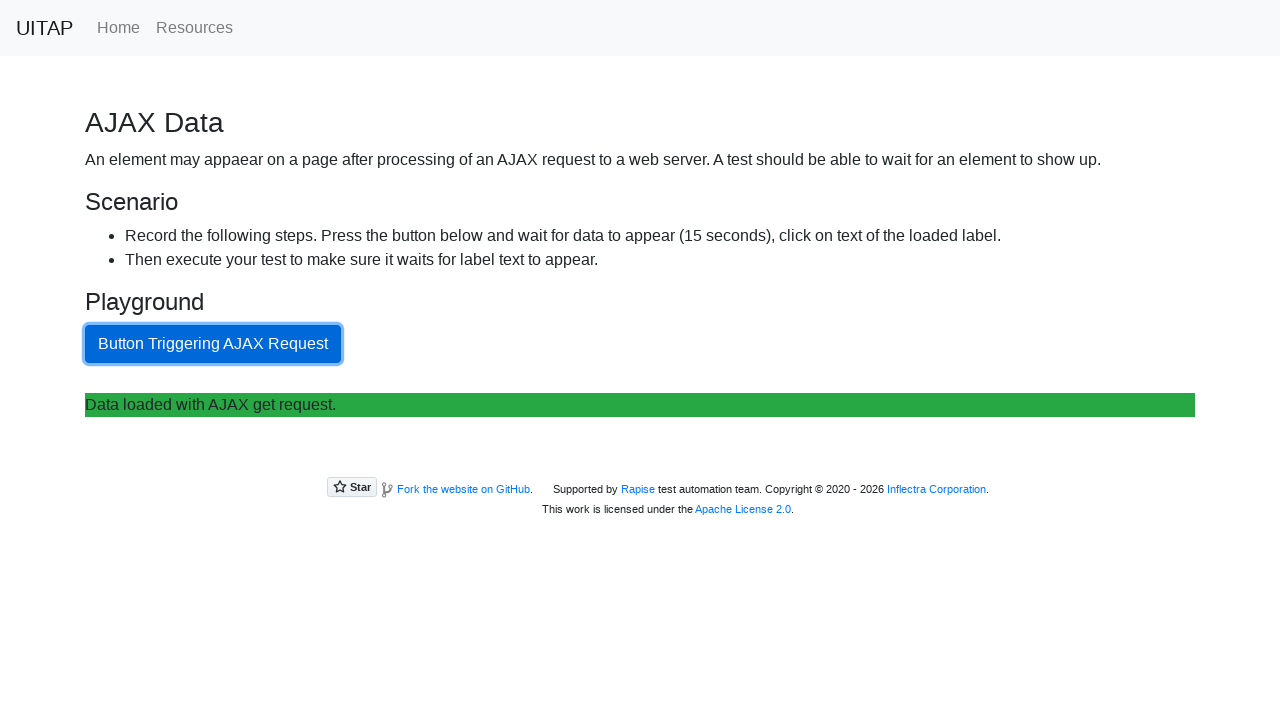

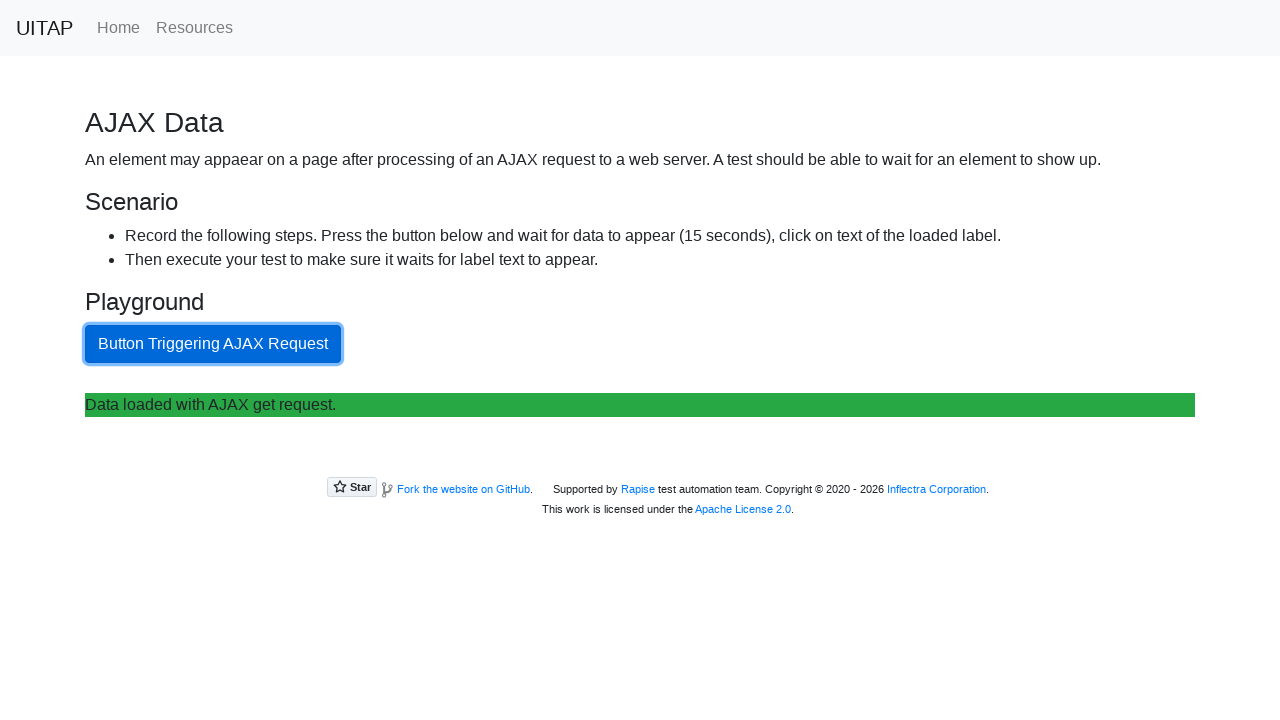